Tests drag and drop functionality on the jQuery UI droppable demo page by switching to an iframe and dragging an element onto a drop target.

Starting URL: http://jqueryui.com/demos/droppable/

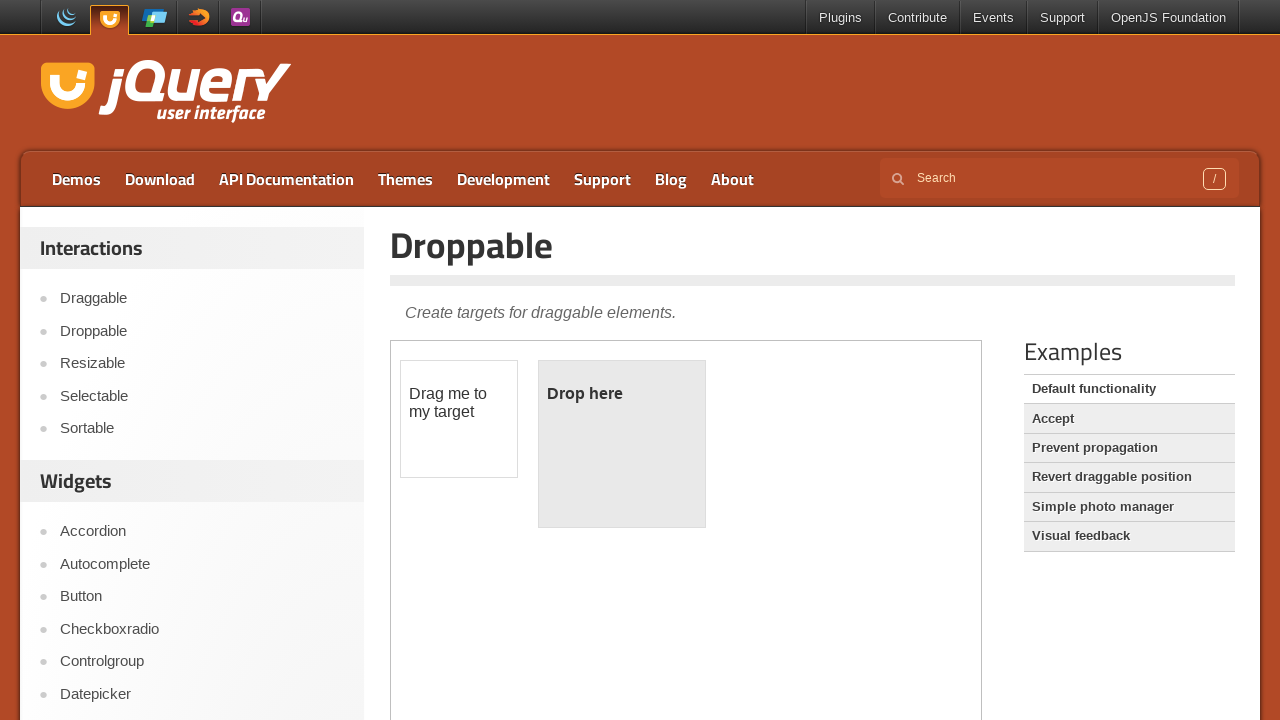

Located all iframe elements on the page
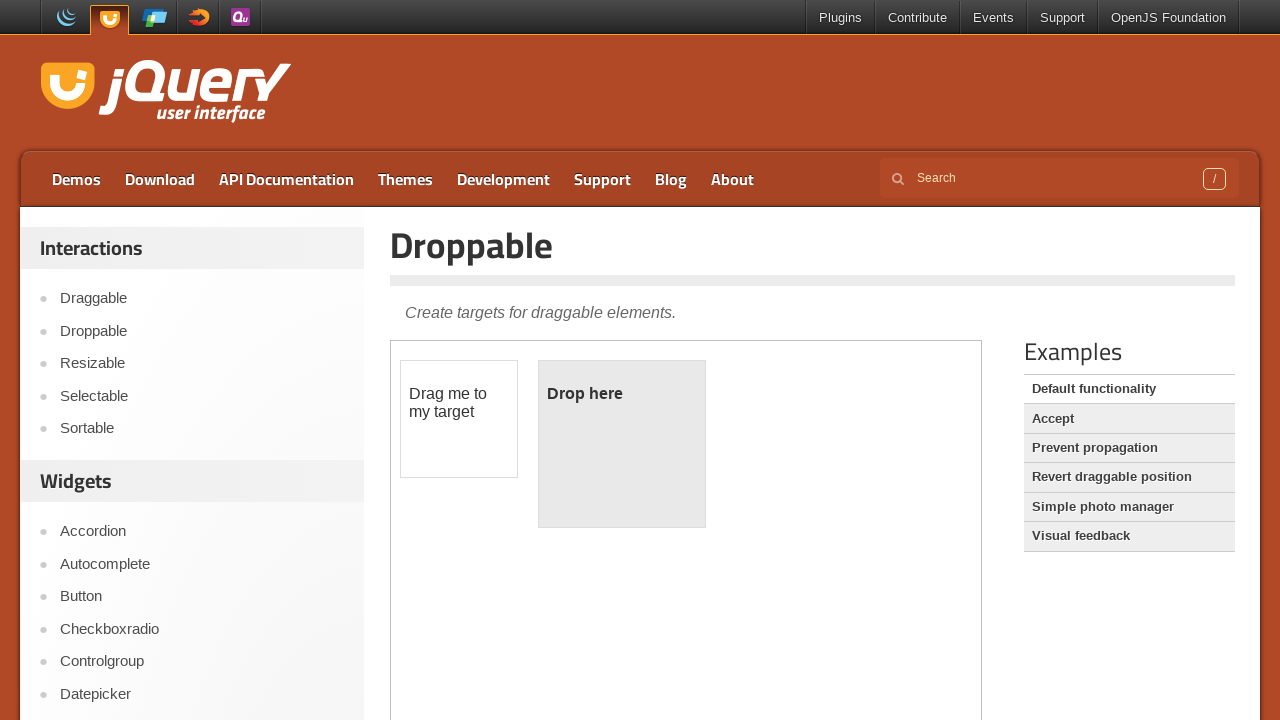

Located the demo iframe and selected the first one
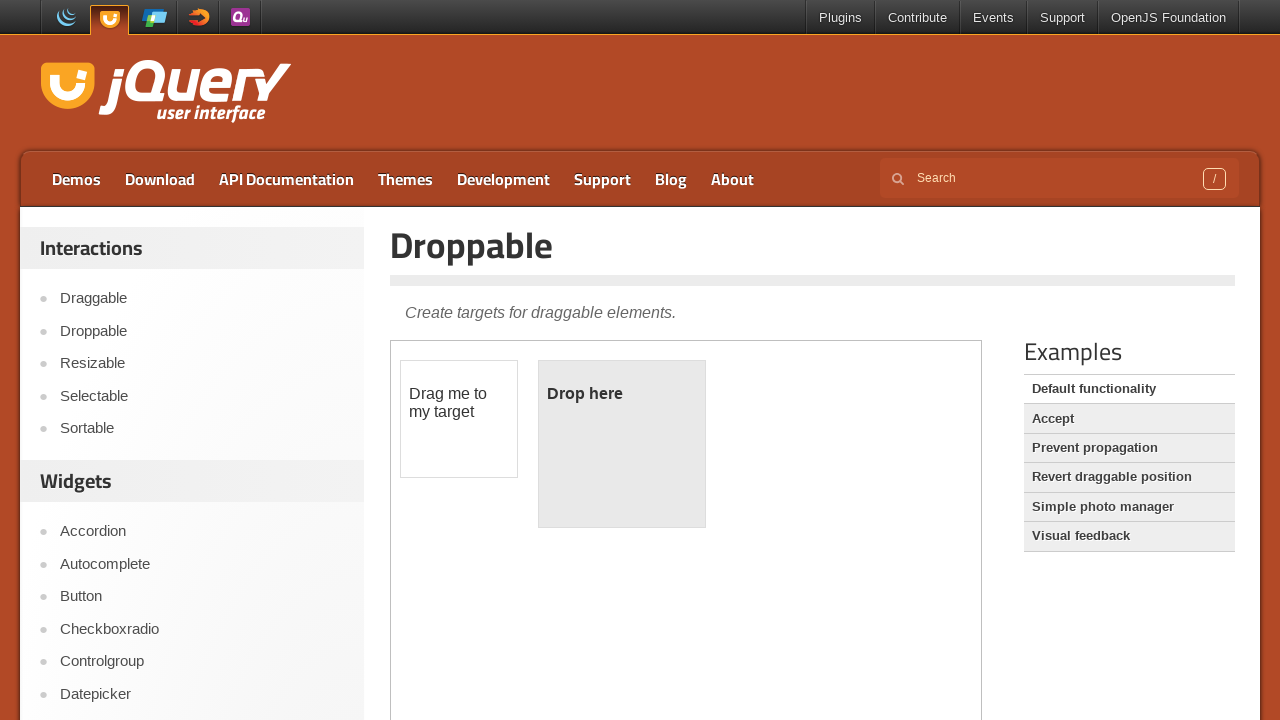

Waited for draggable element to be visible within the frame
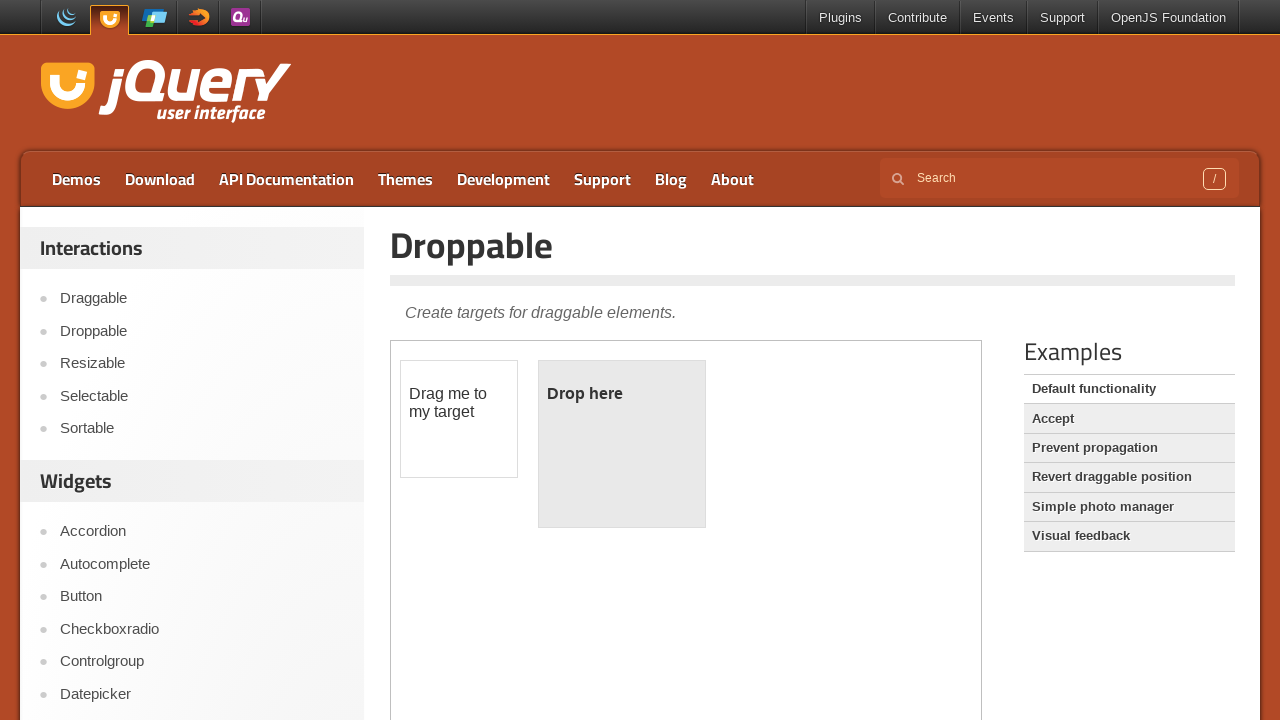

Located the draggable element (#draggable) within the frame
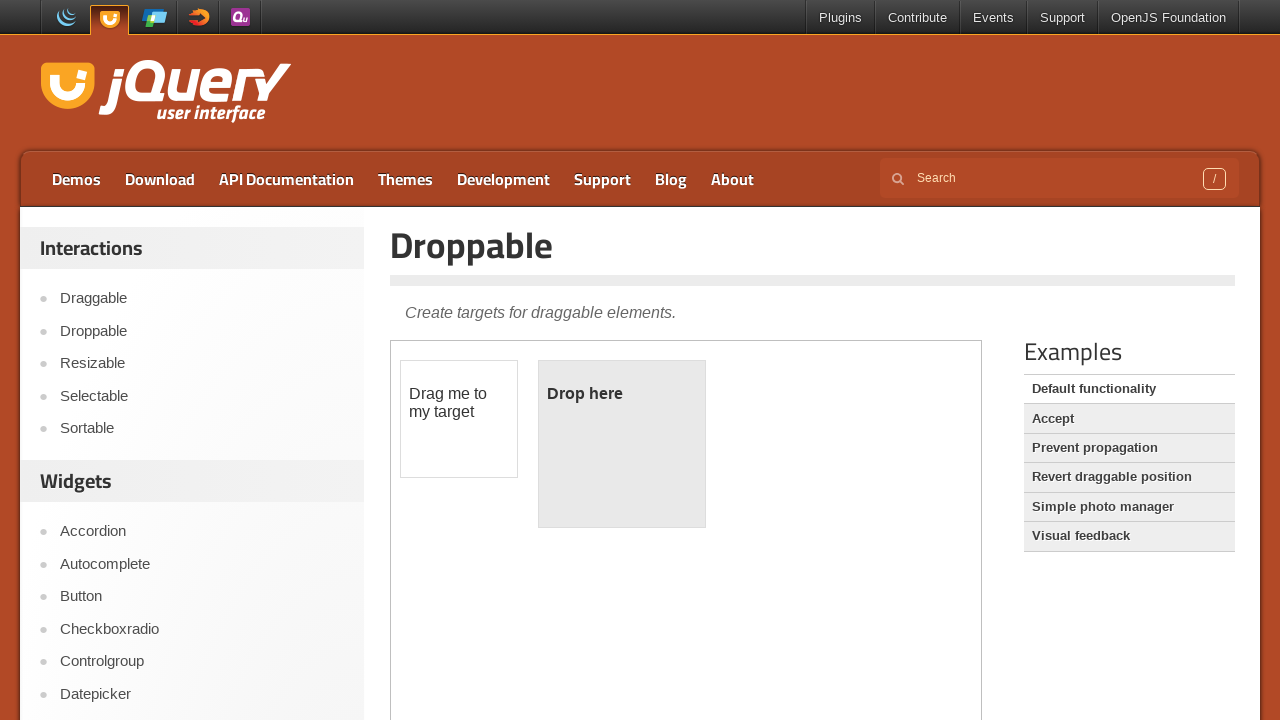

Located the droppable element (#droppable) within the frame
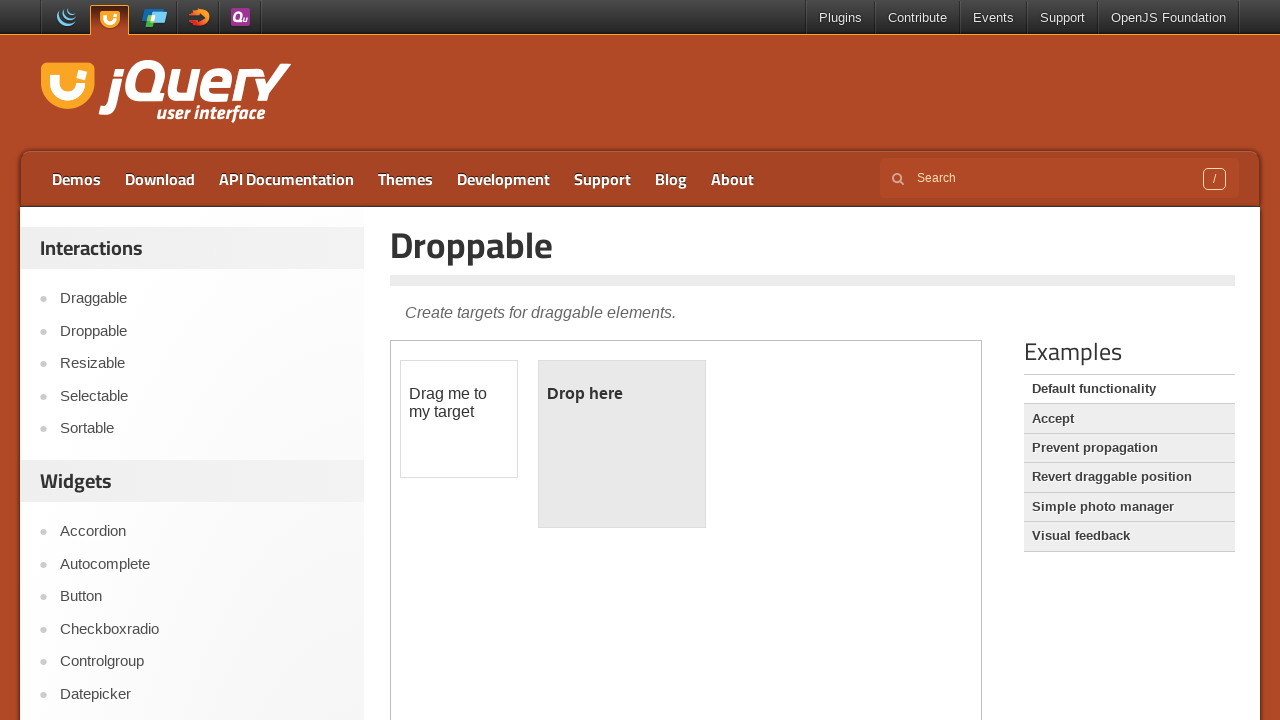

Dragged the draggable element onto the droppable target at (622, 444)
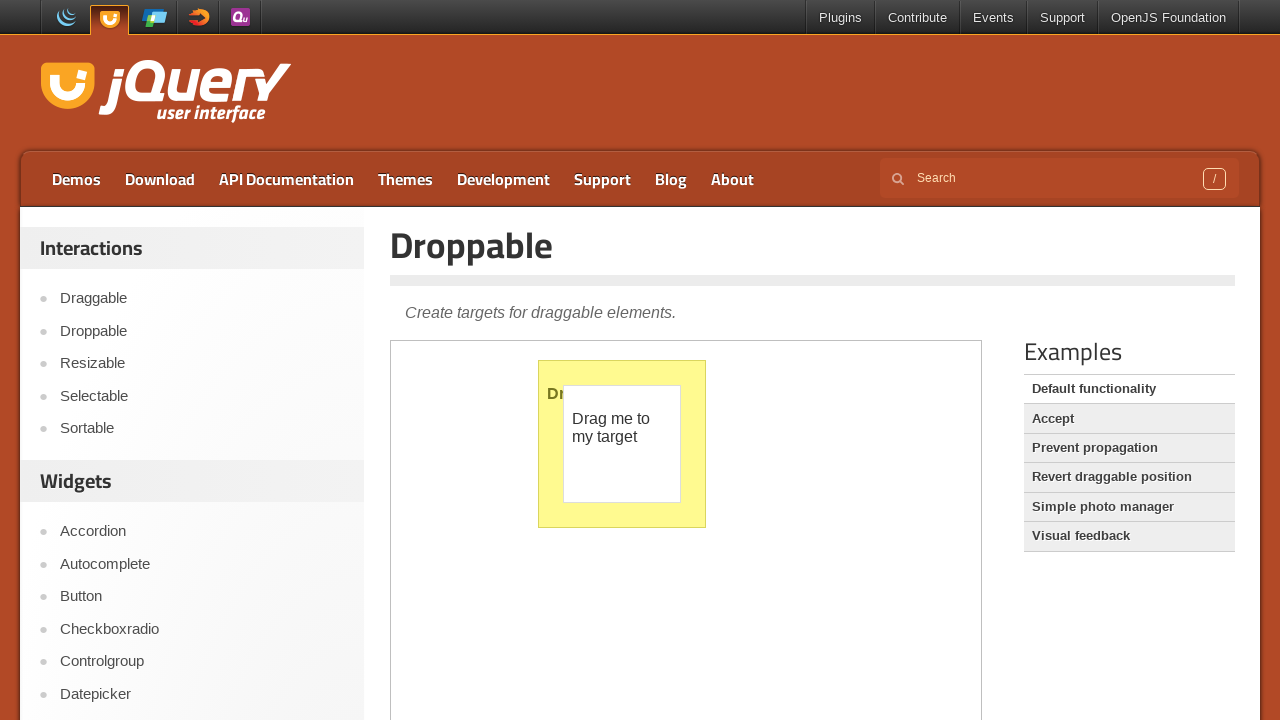

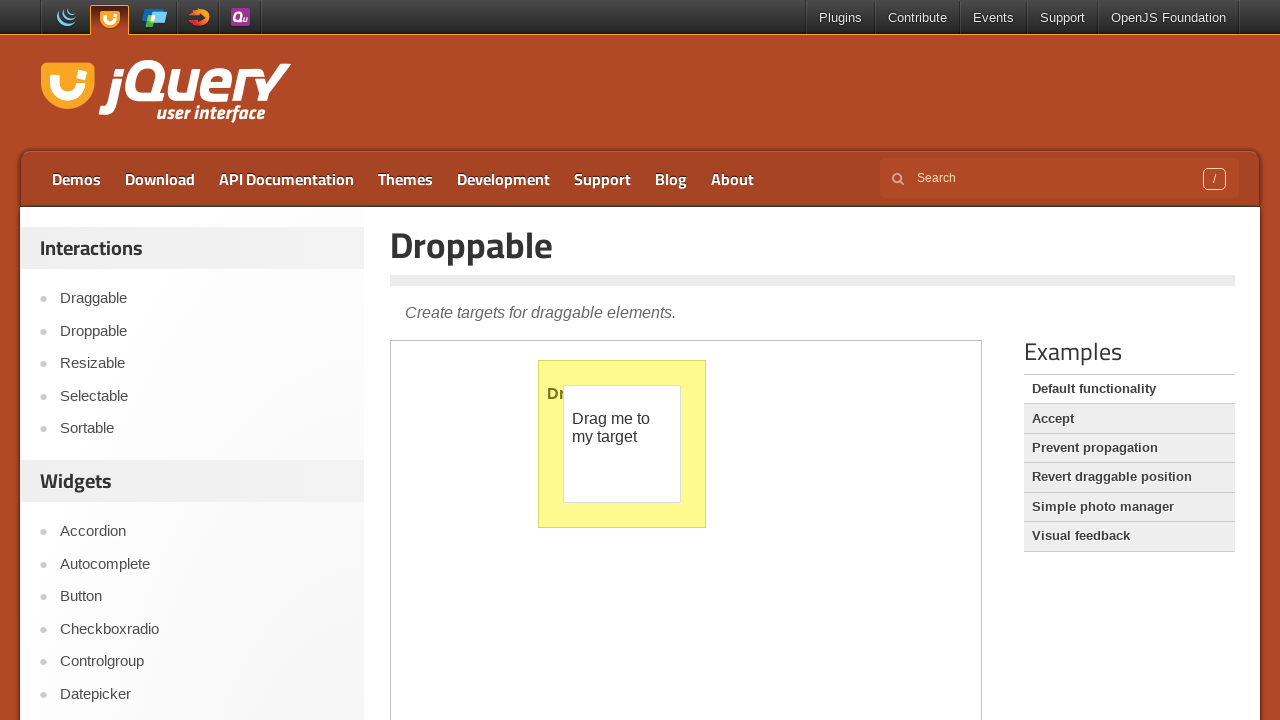